Tests file download functionality by clicking on download links and verifying that files are successfully downloaded to the local system.

Starting URL: http://the-internet.herokuapp.com/download

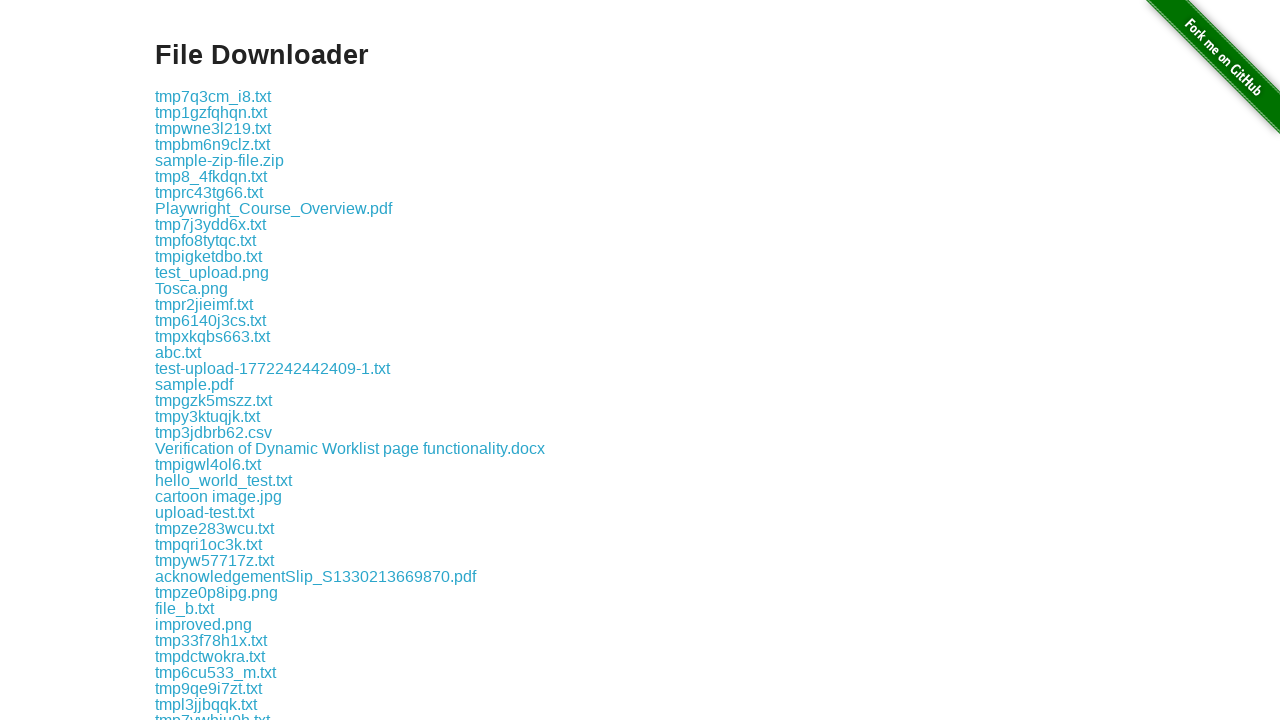

Clicked on 'some-file.txt' download link at (198, 360) on a:text('some-file.txt')
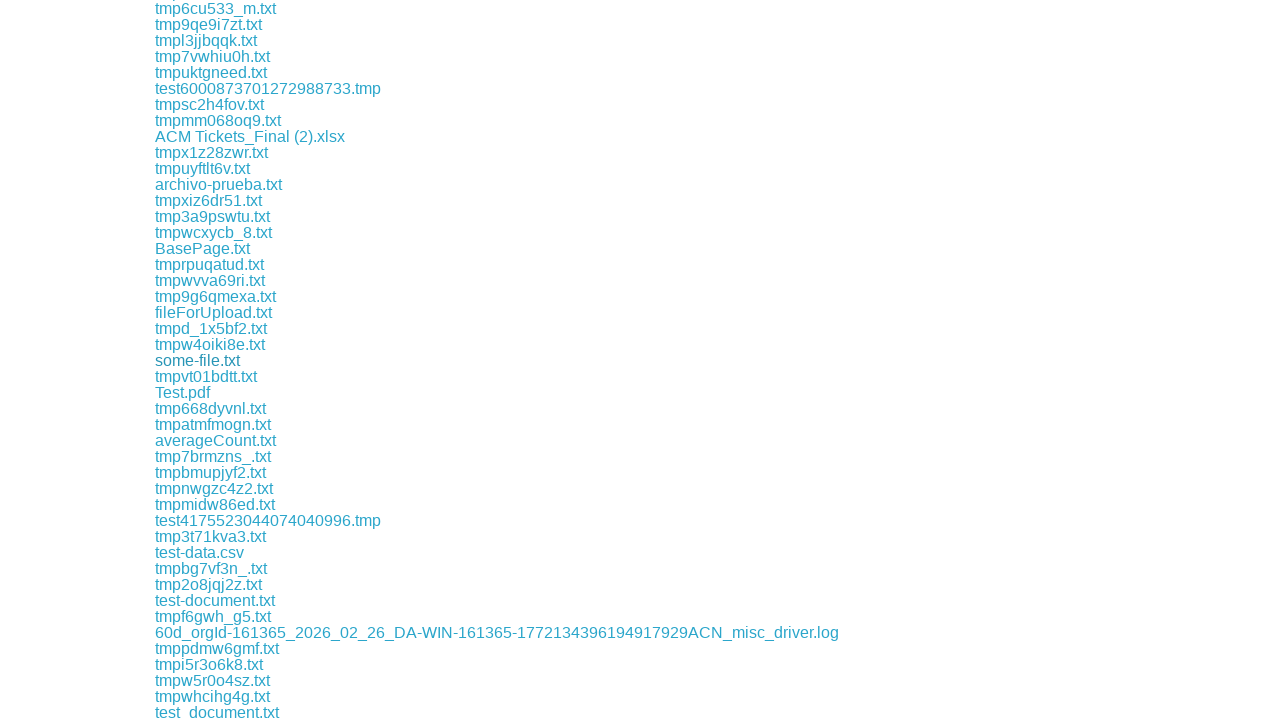

Clicked on download link in example section at (213, 96) on .example a
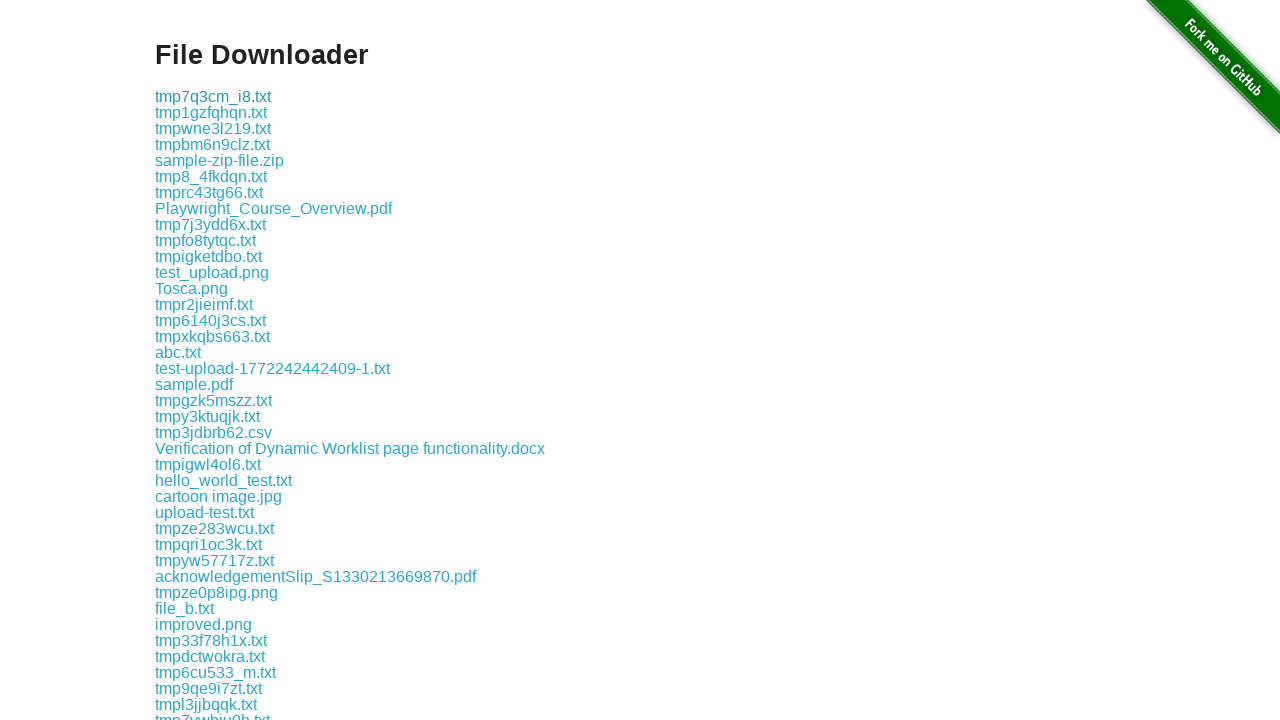

Waited for downloads to complete
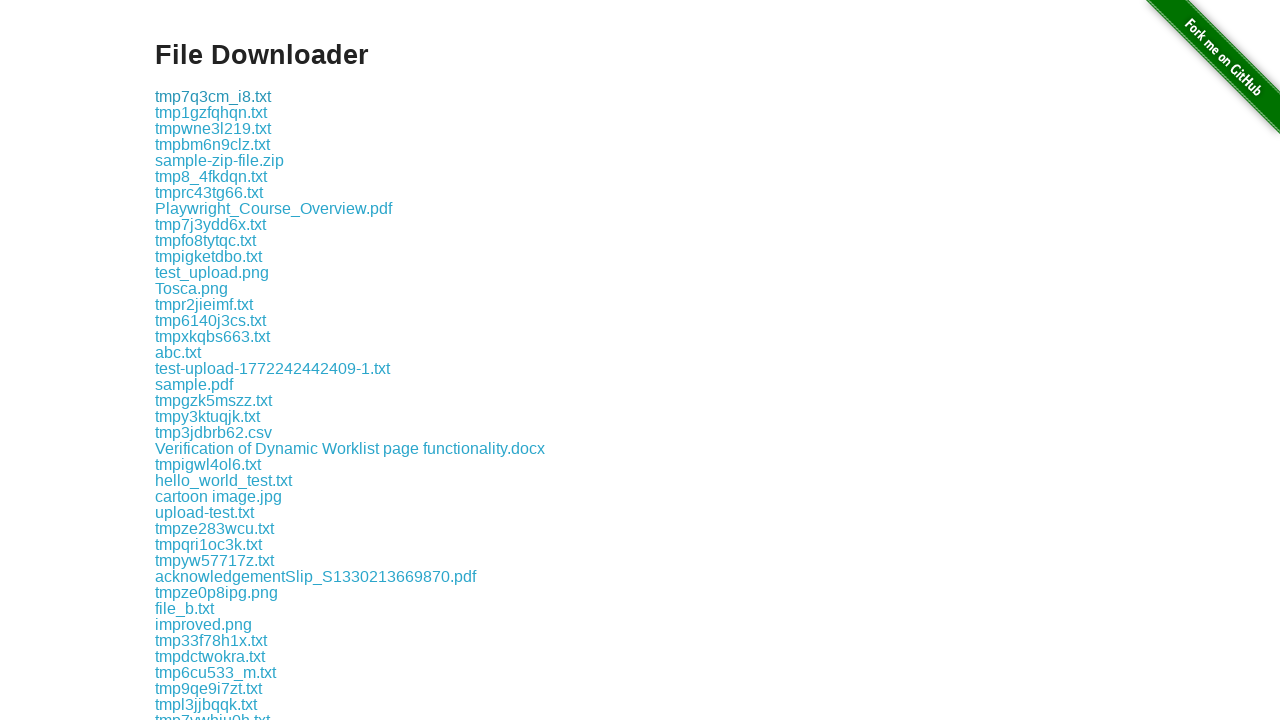

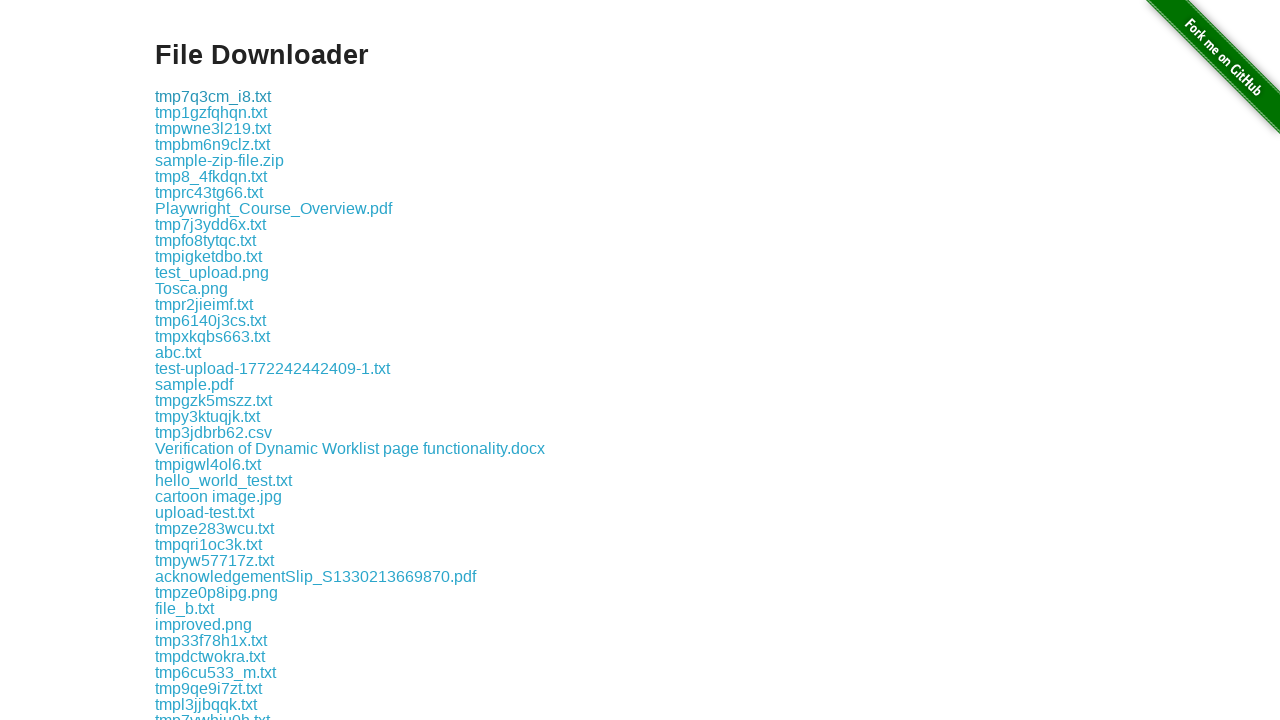